Navigates to Dell website and scrolls down the page to view content

Starting URL: https://www.dell.com/en-us

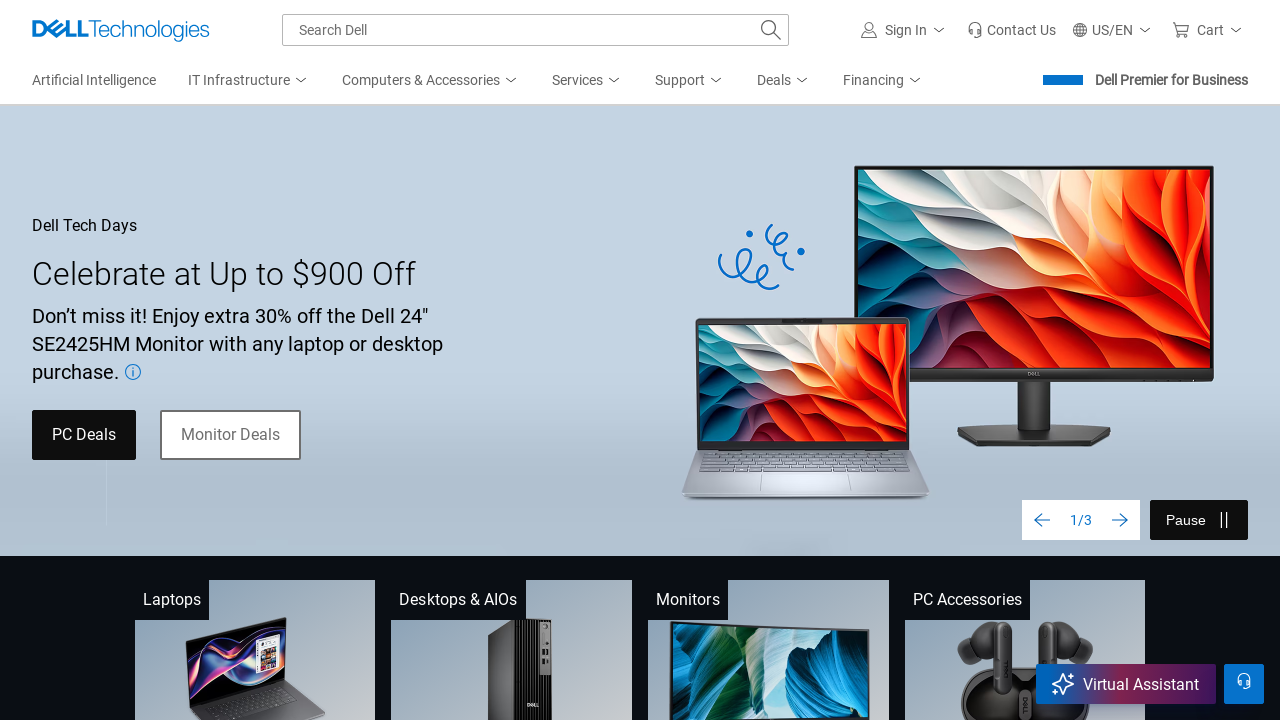

Navigated to Dell website homepage
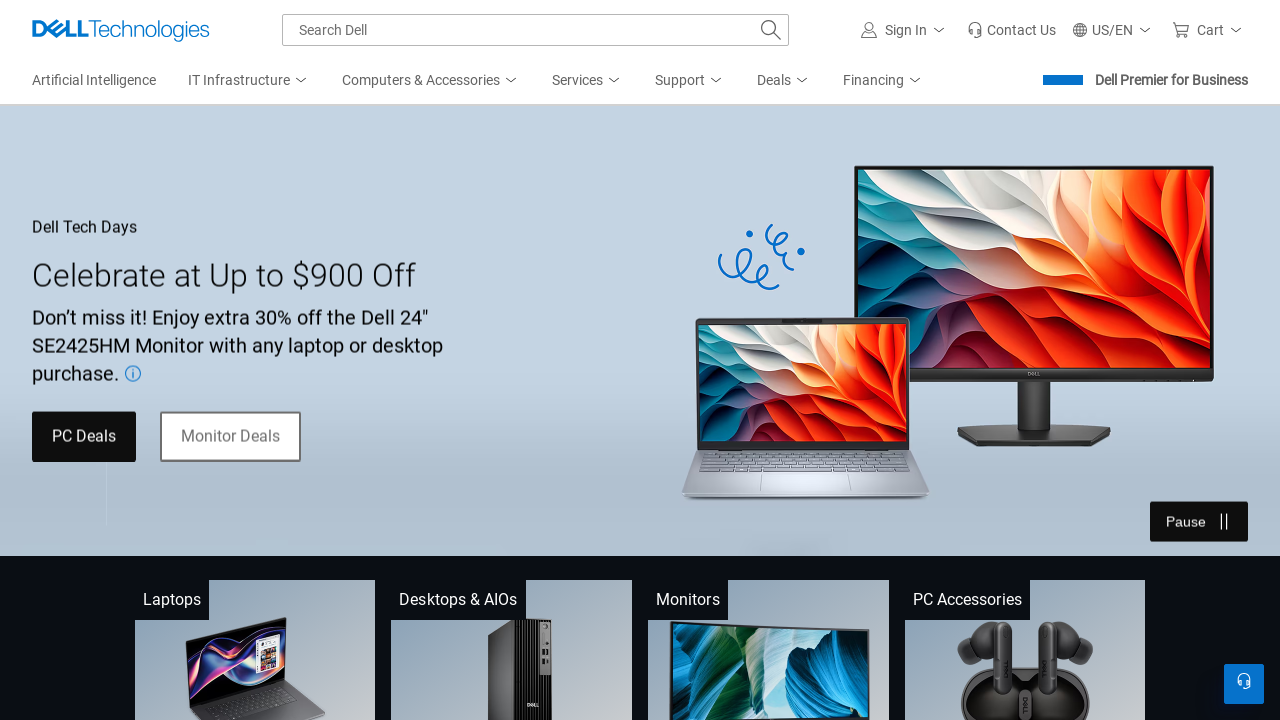

Scrolled down the page by 3000 pixels
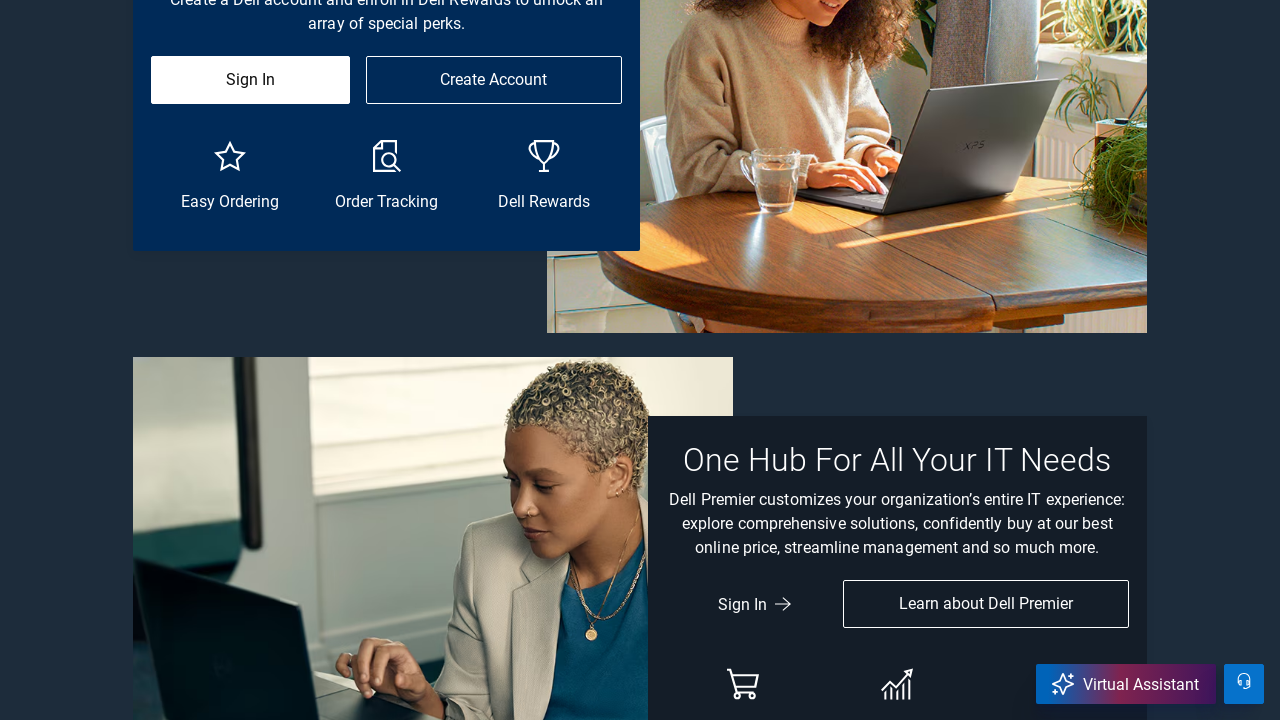

Waited 1000ms for content to load after scrolling
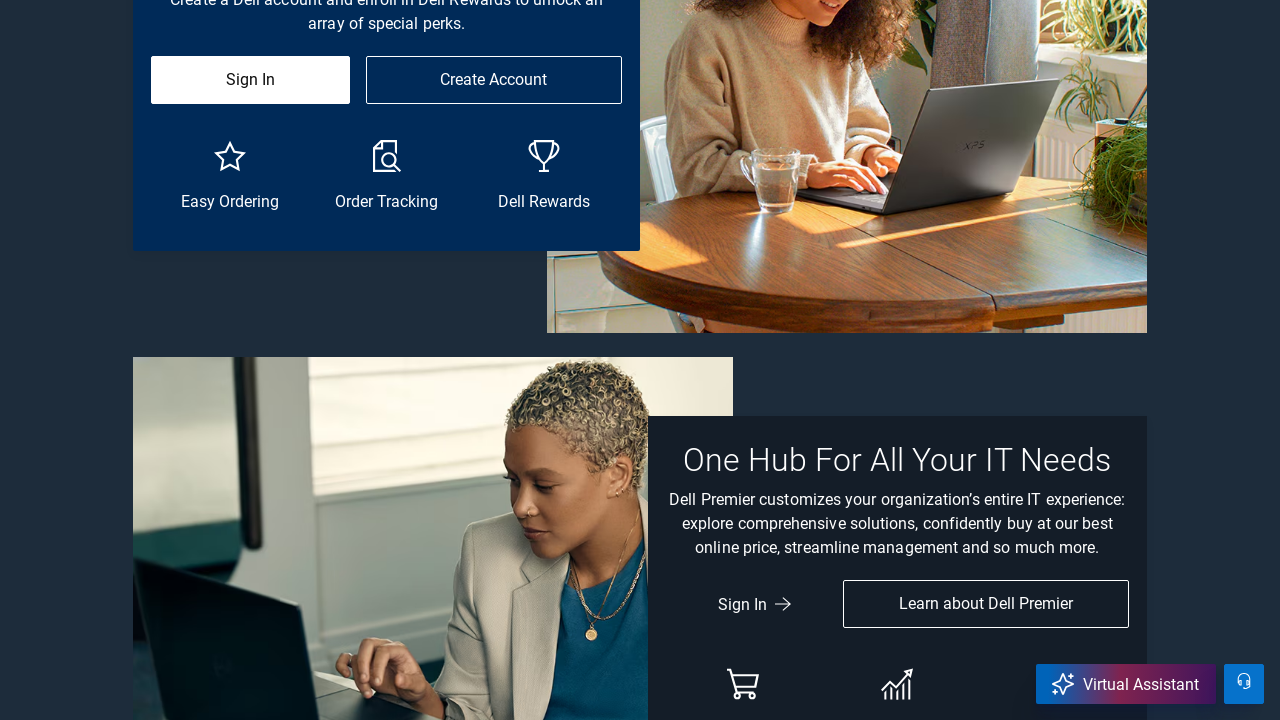

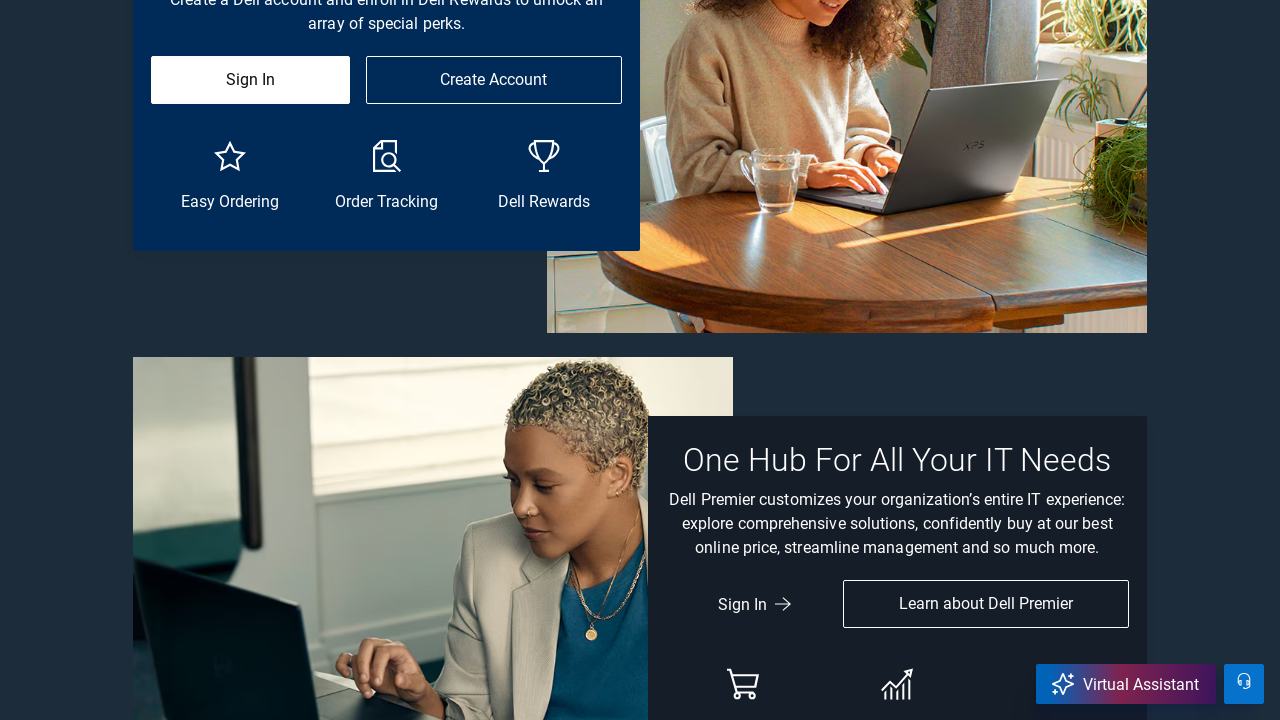